Tests clicking on various DOM elements including a button, canvas at different positions, and multiple label elements

Starting URL: https://example.cypress.io/commands/actions

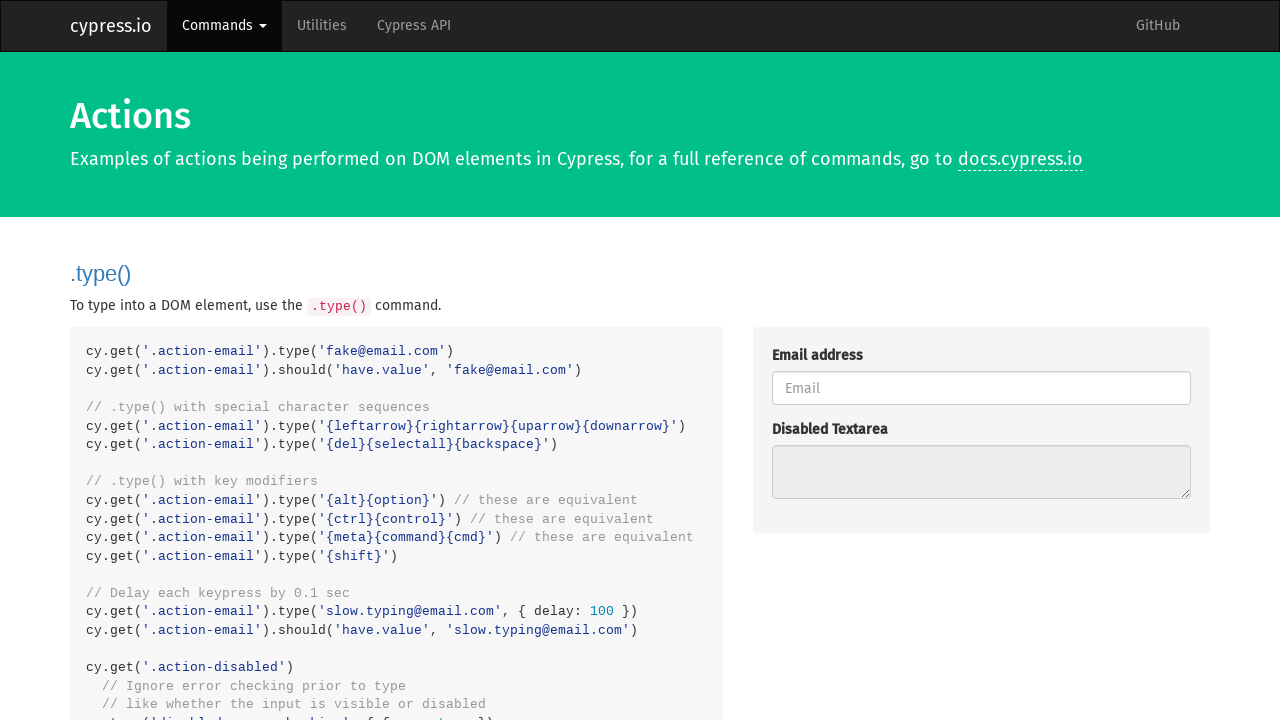

Clicked the action button at (884, 361) on .action-btn
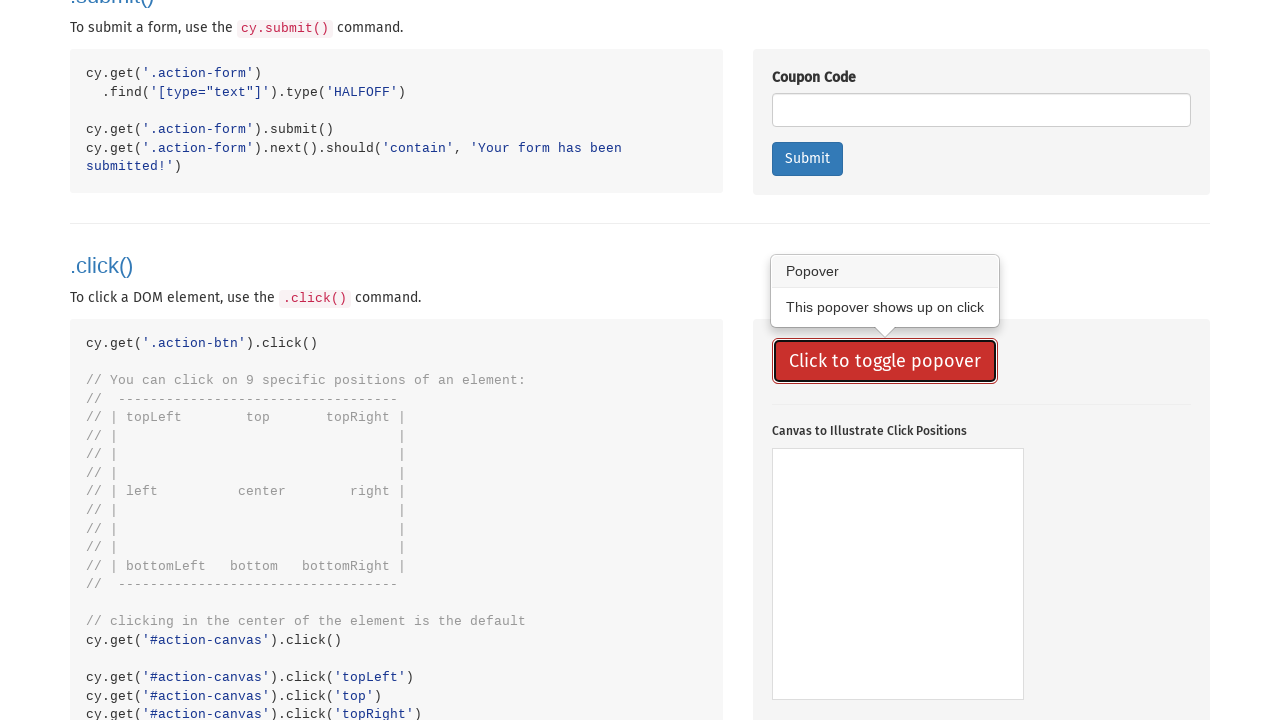

Clicked canvas at position (80, 75) at (852, 524) on #action-canvas
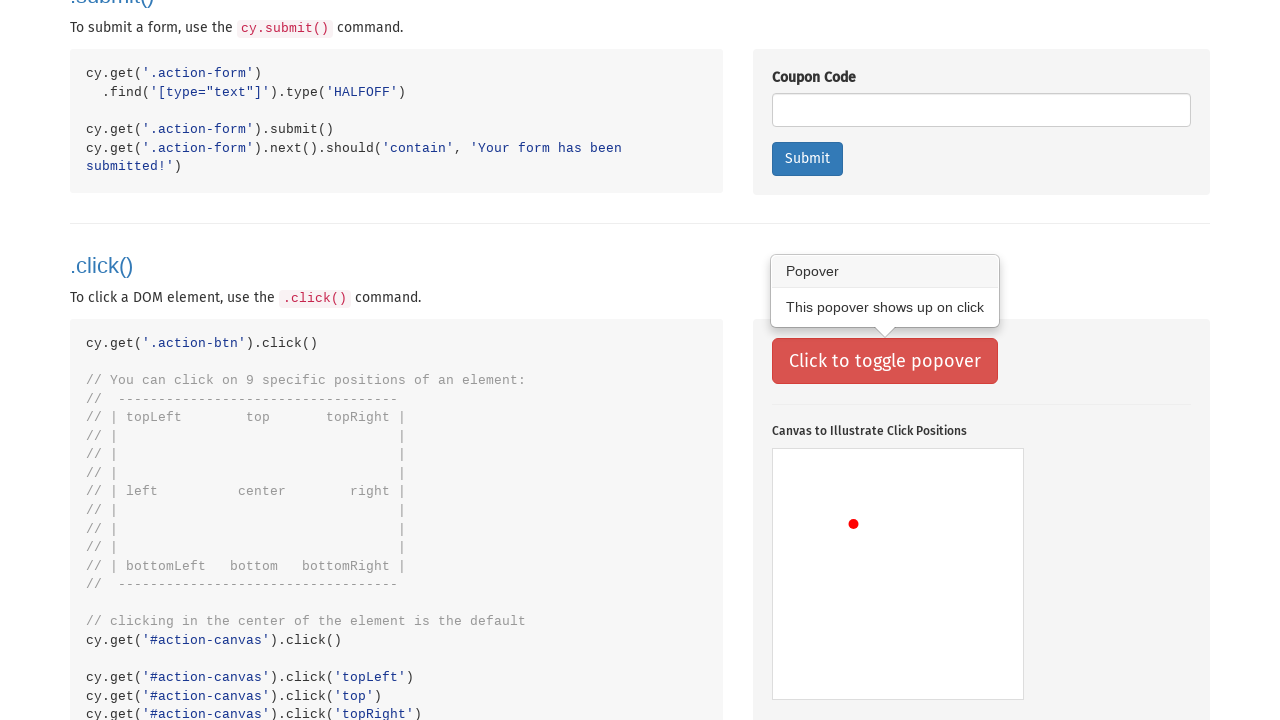

Clicked canvas at position (175, 75) at (948, 524) on #action-canvas
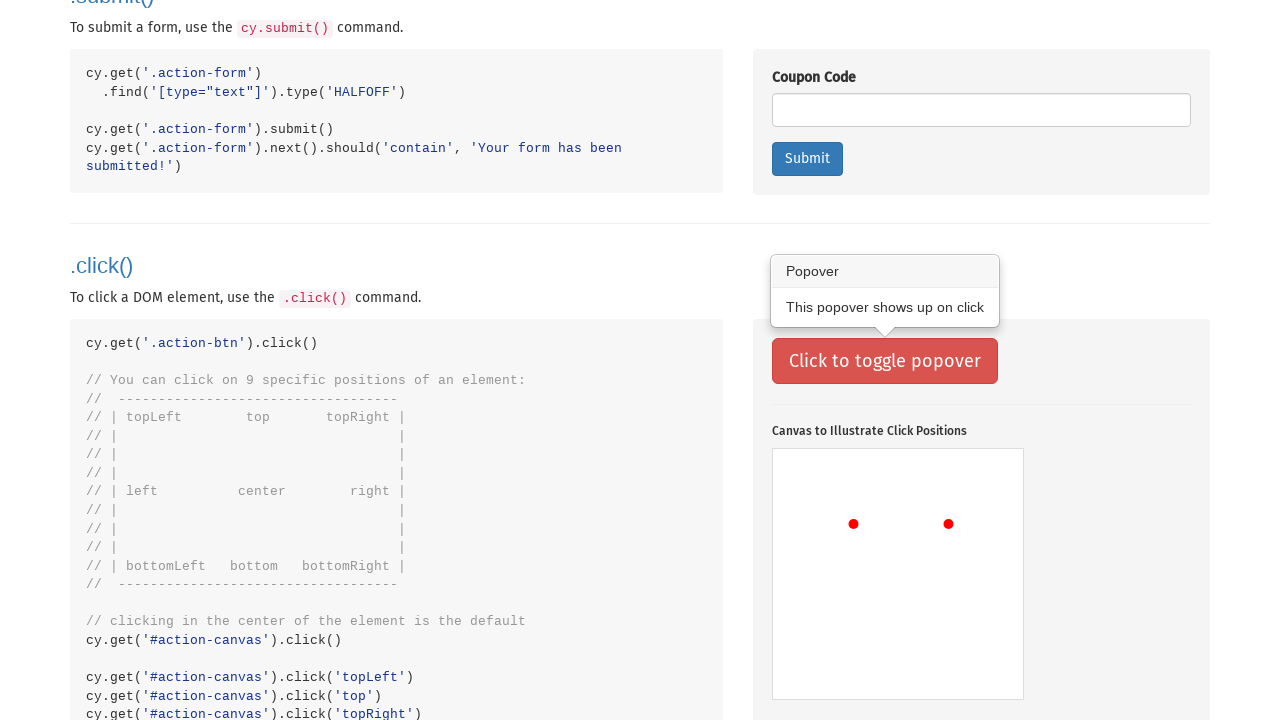

Clicked canvas at position (80, 165) at (852, 614) on #action-canvas
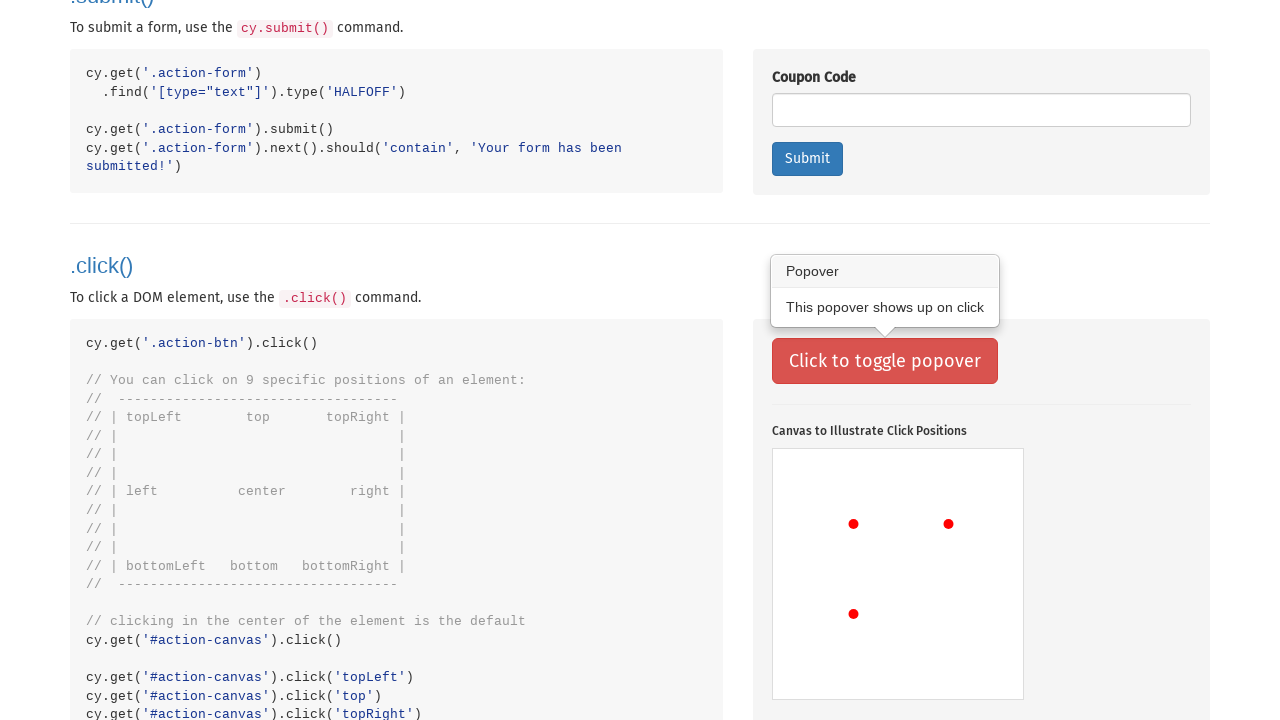

Clicked canvas at position (100, 185) at (872, 634) on #action-canvas
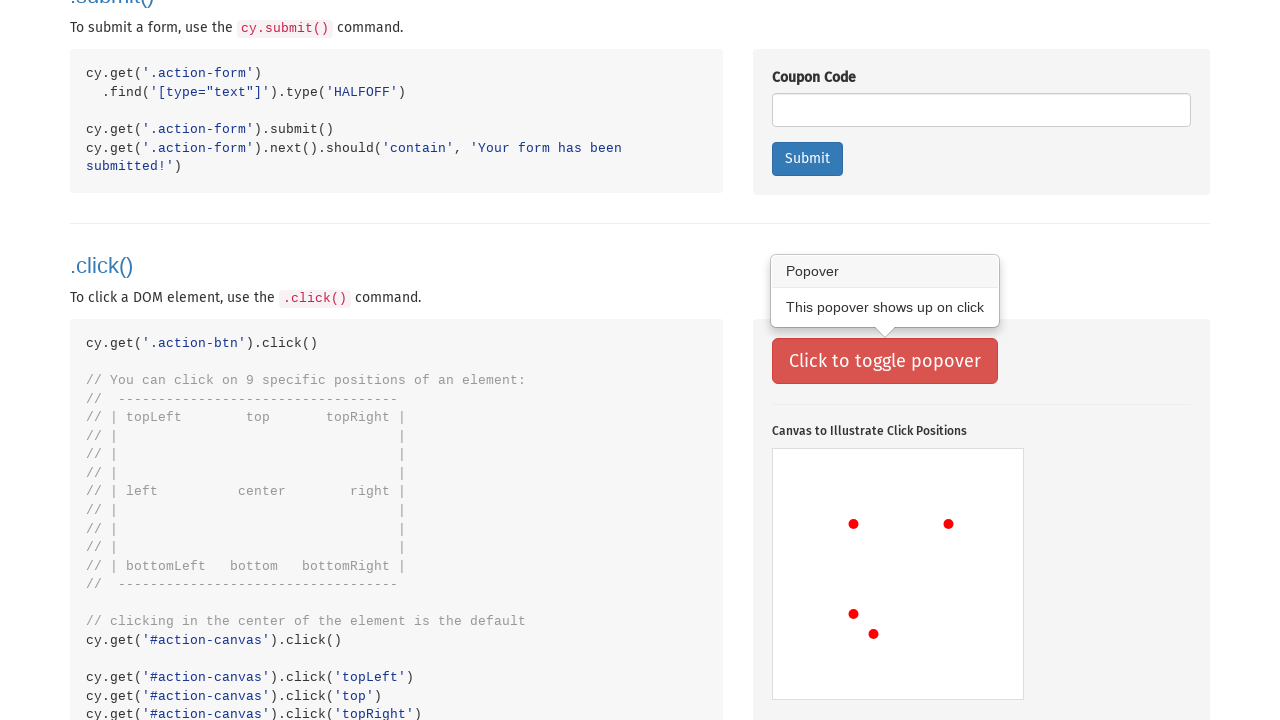

Clicked canvas at position (125, 190) at (898, 639) on #action-canvas
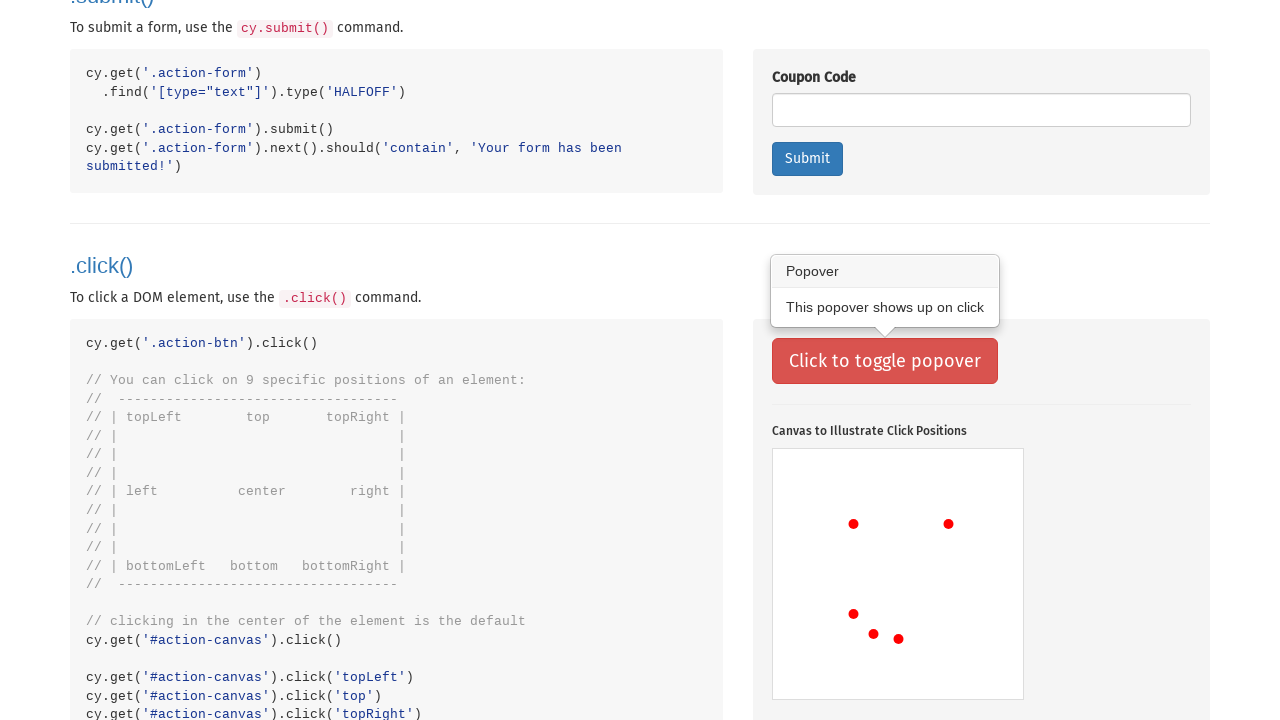

Clicked canvas at position (150, 185) at (922, 634) on #action-canvas
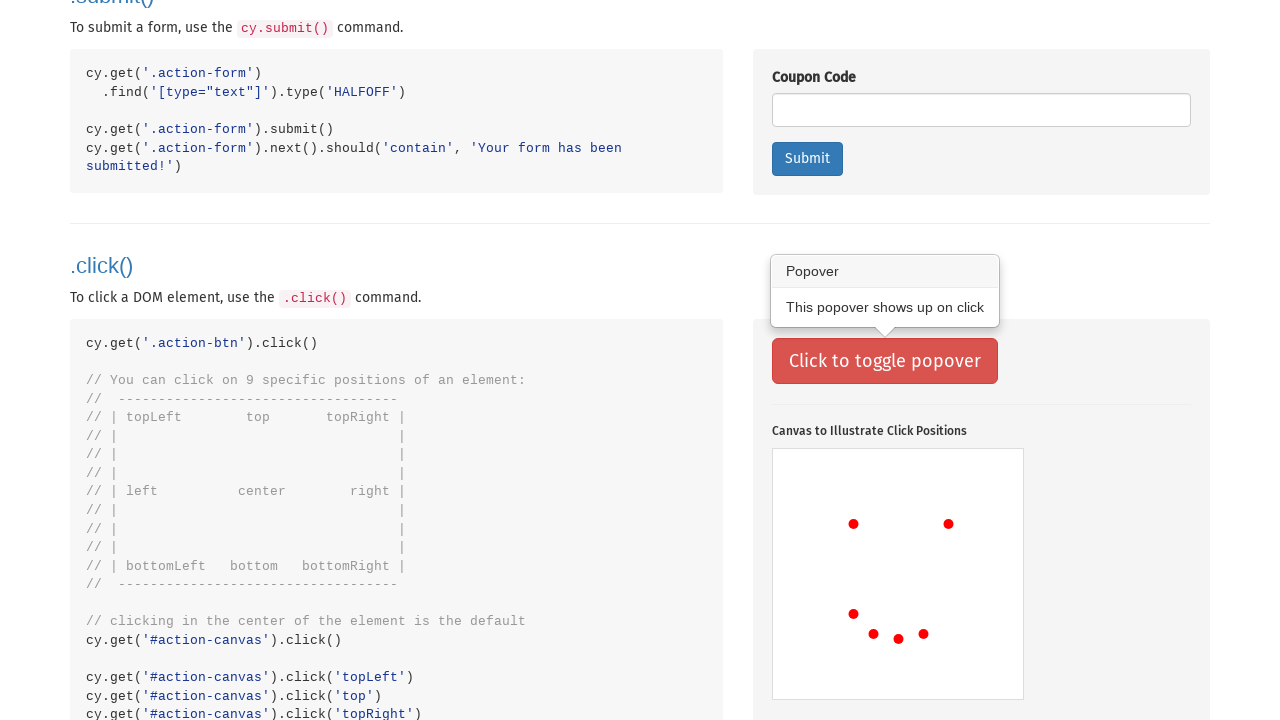

Clicked canvas at position (170, 165) at (942, 614) on #action-canvas
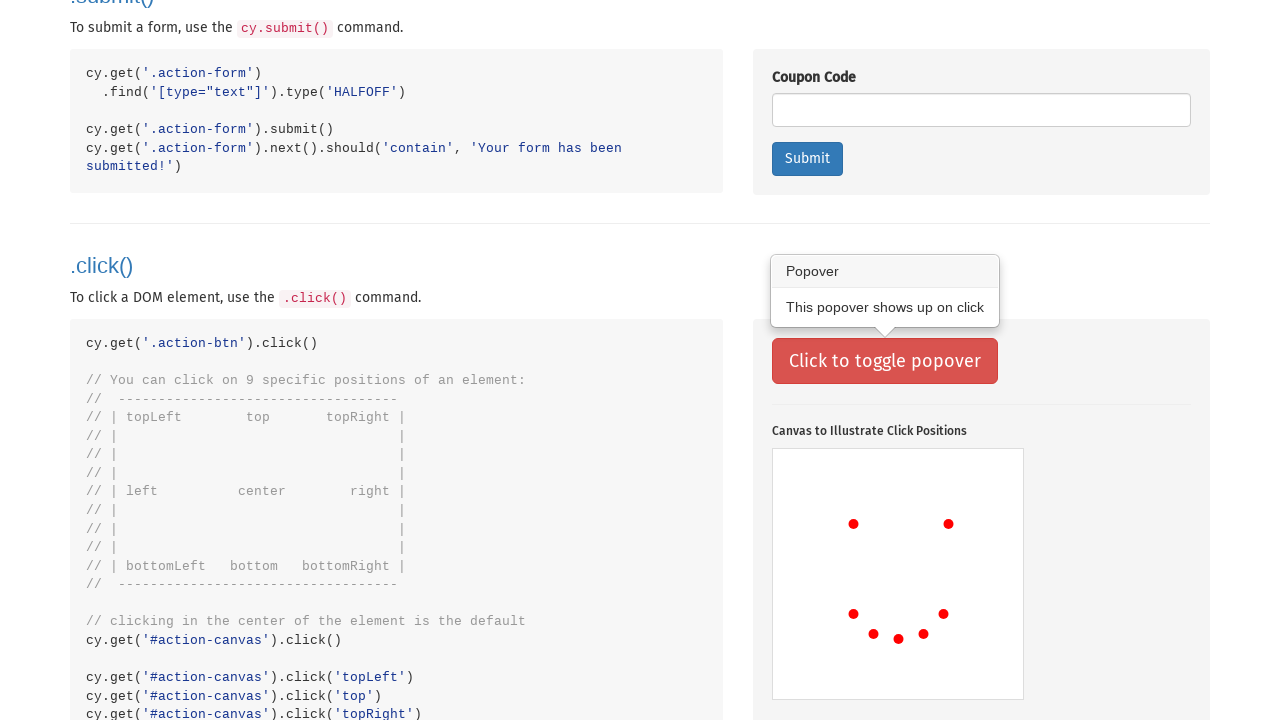

Clicked label button at index 0 at (798, 359) on .action-labels>.label >> nth=0
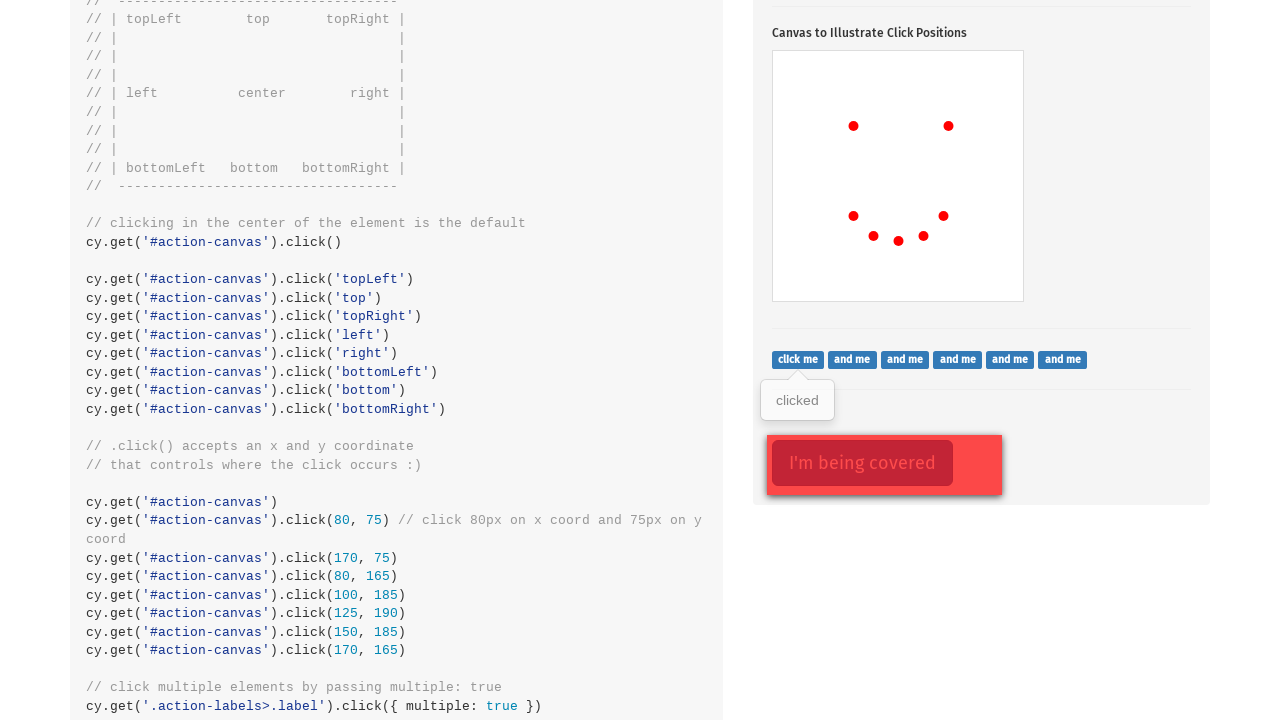

Clicked label button at index 1 at (852, 359) on .action-labels>.label >> nth=1
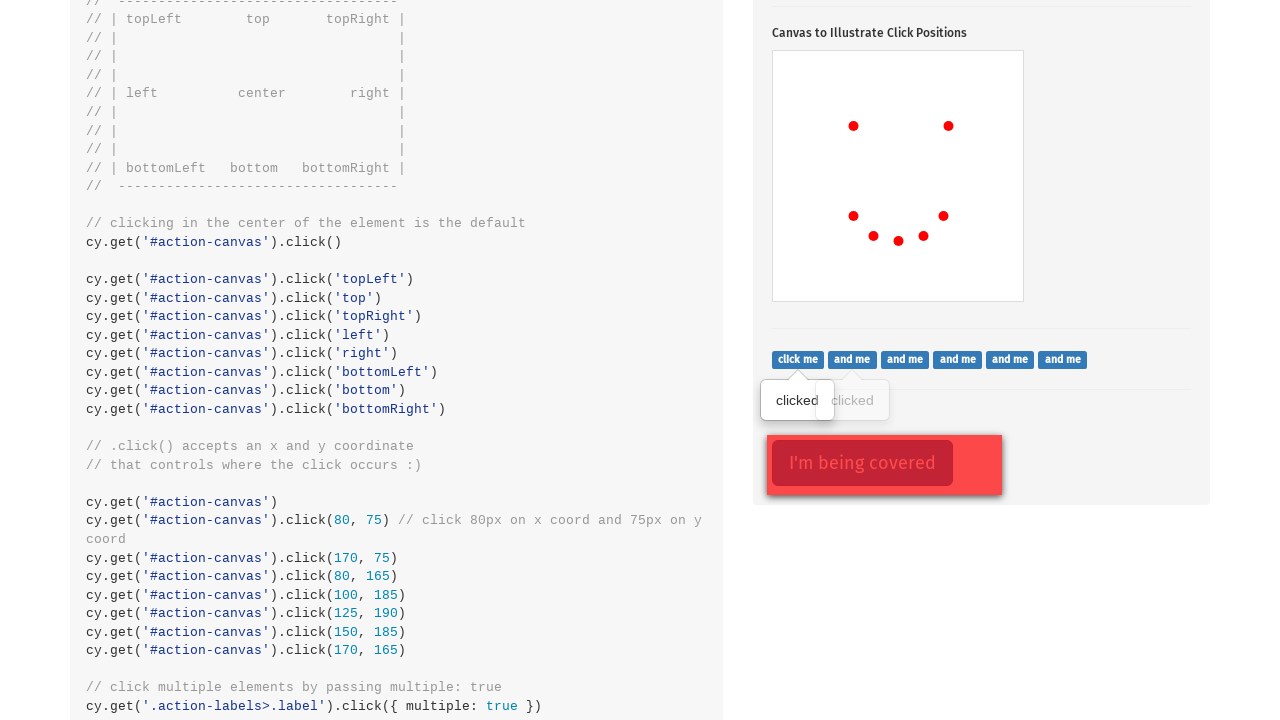

Clicked label button at index 2 at (905, 359) on .action-labels>.label >> nth=2
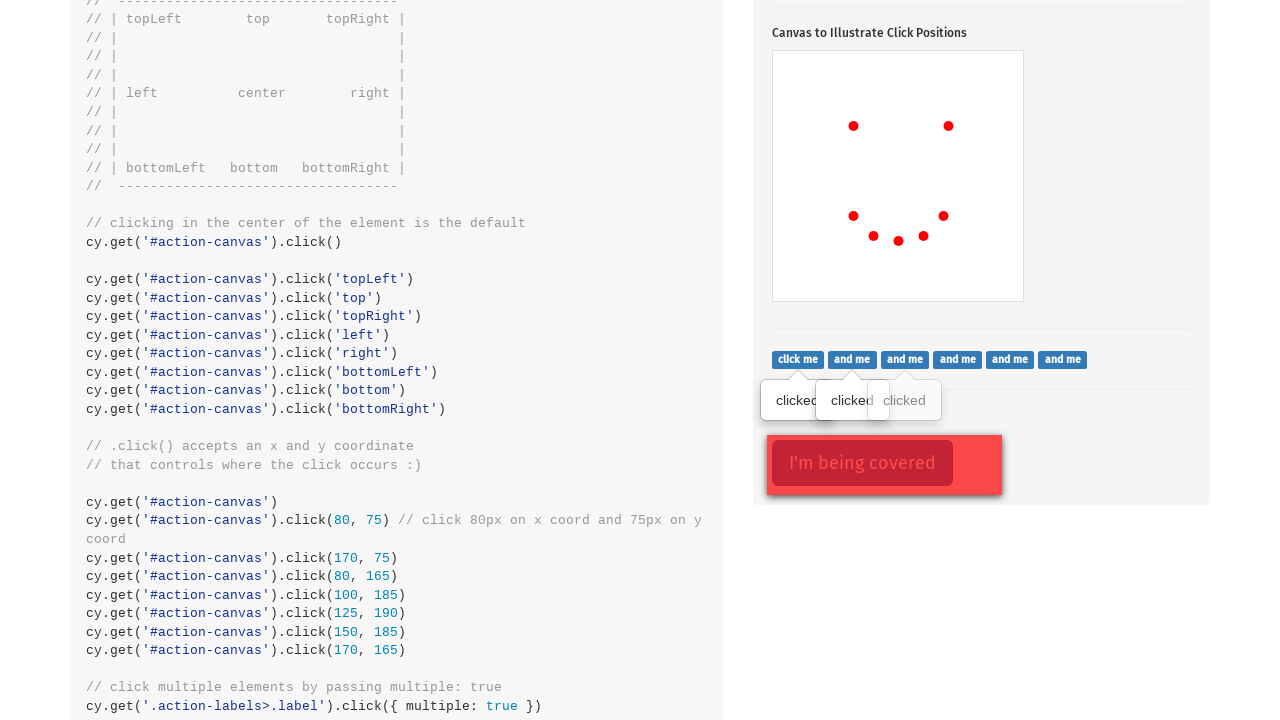

Clicked label button at index 3 at (958, 359) on .action-labels>.label >> nth=3
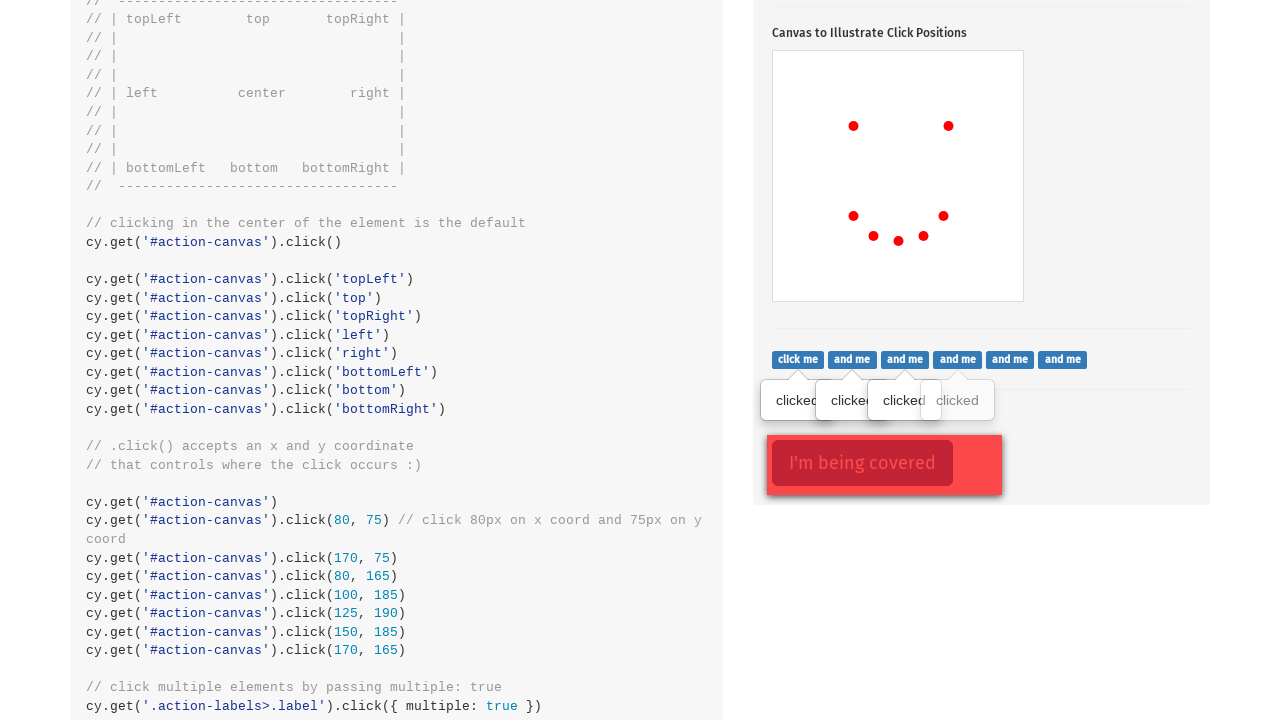

Clicked label button at index 4 at (1010, 359) on .action-labels>.label >> nth=4
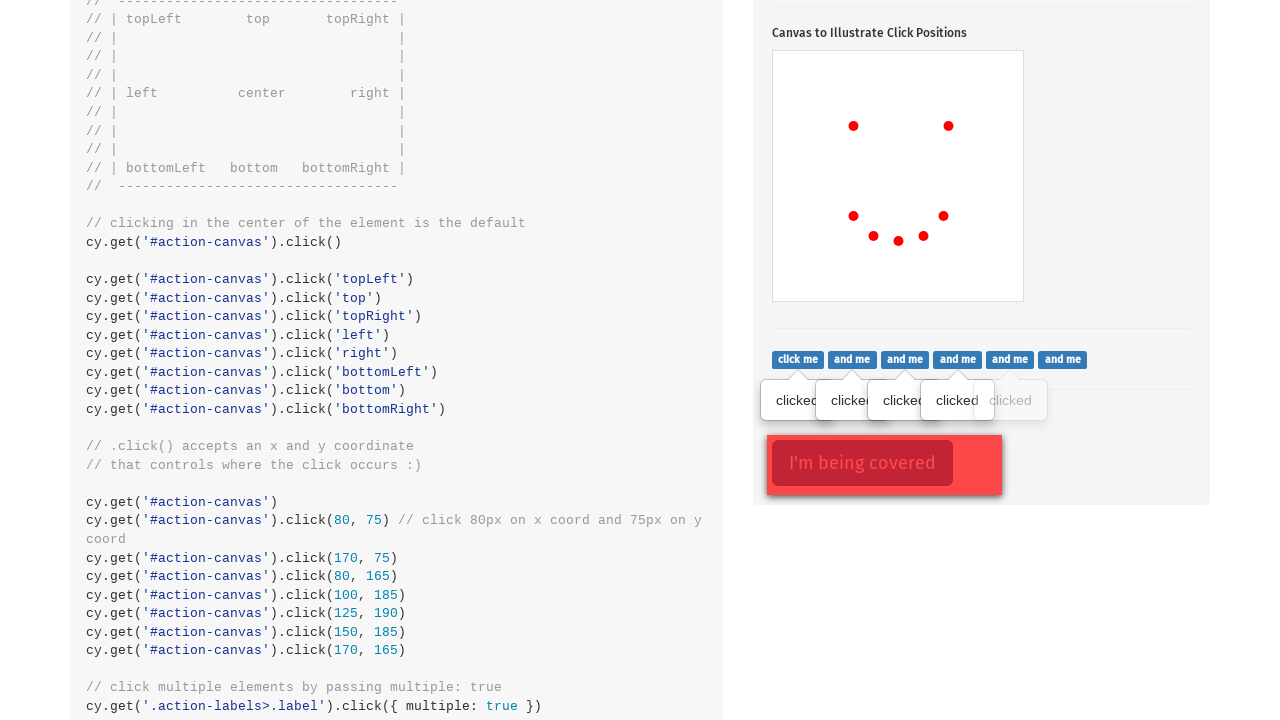

Clicked label button at index 5 at (1063, 359) on .action-labels>.label >> nth=5
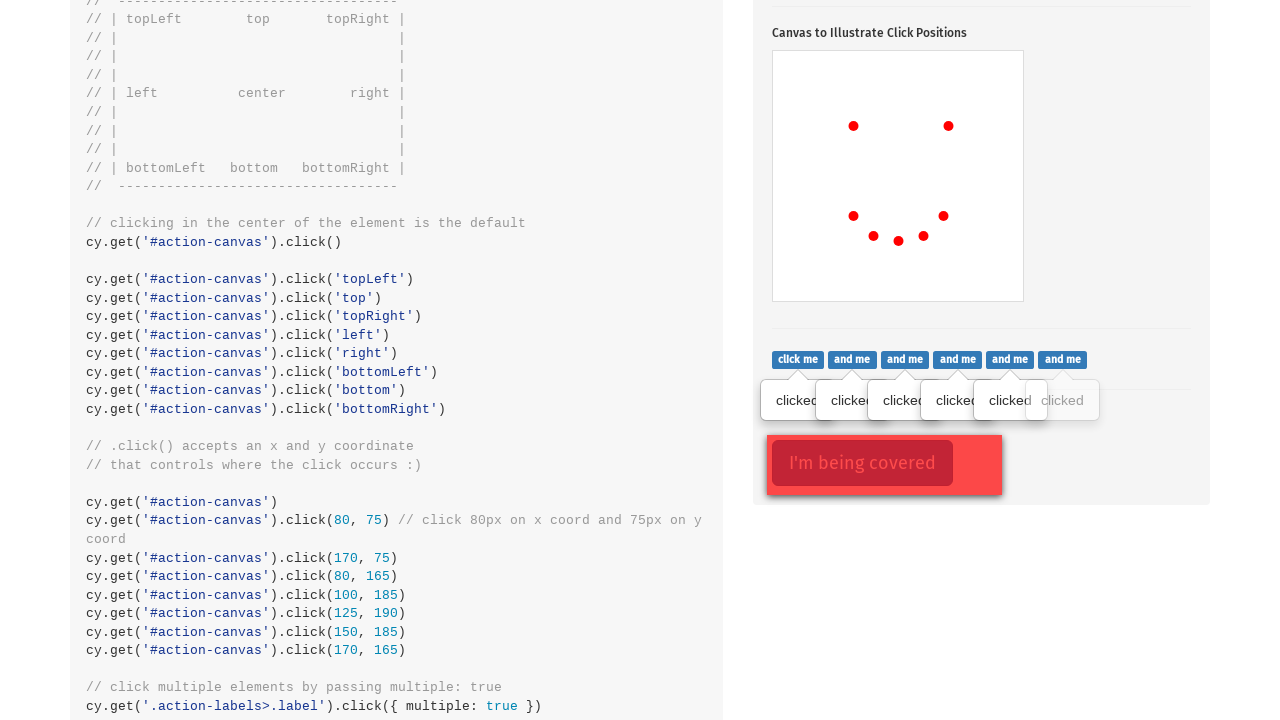

Force clicked the opacity button at (862, 463) on .action-opacity>.btn
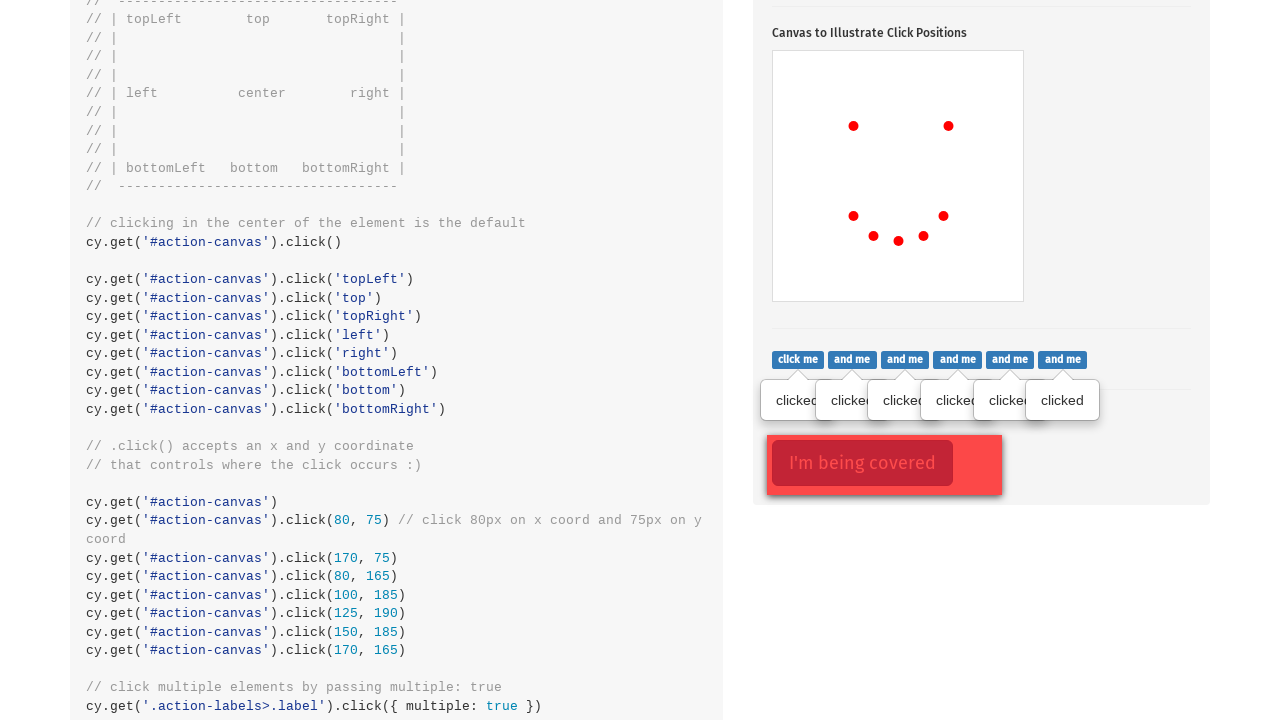

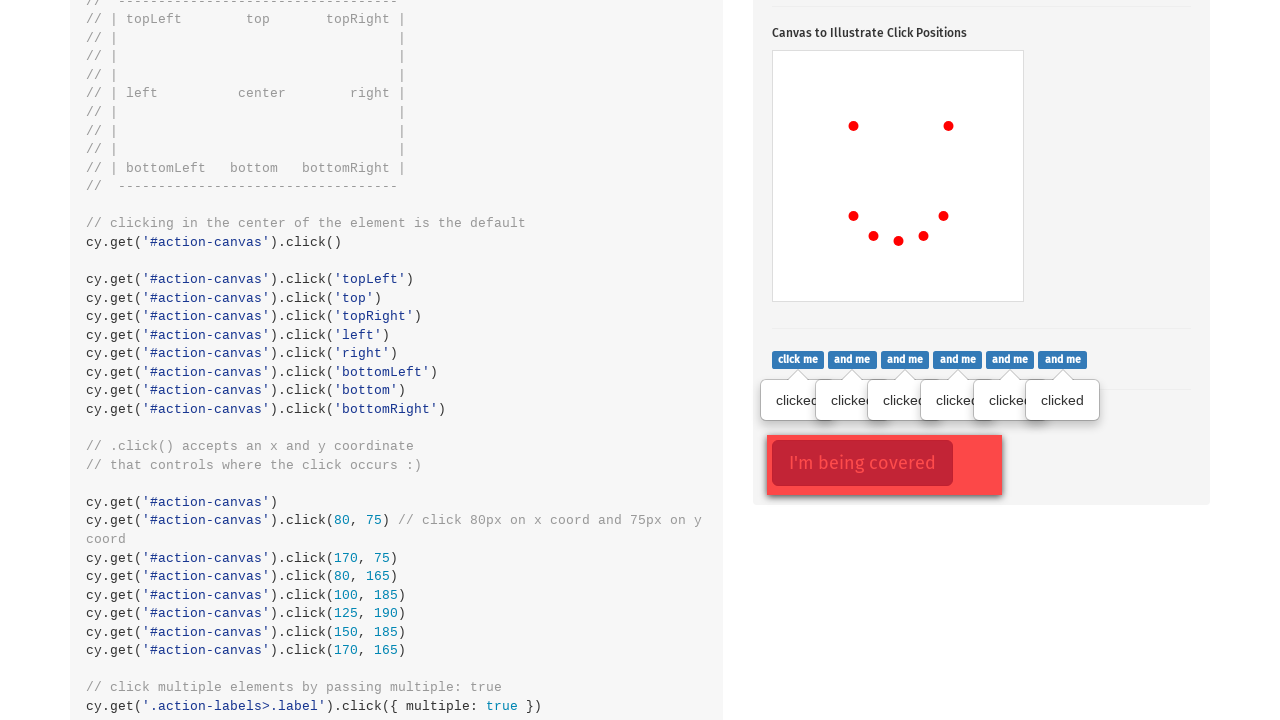